Navigates to the TechPanda login page

Starting URL: http://live.techpanda.org/index.php/customer/account/login/

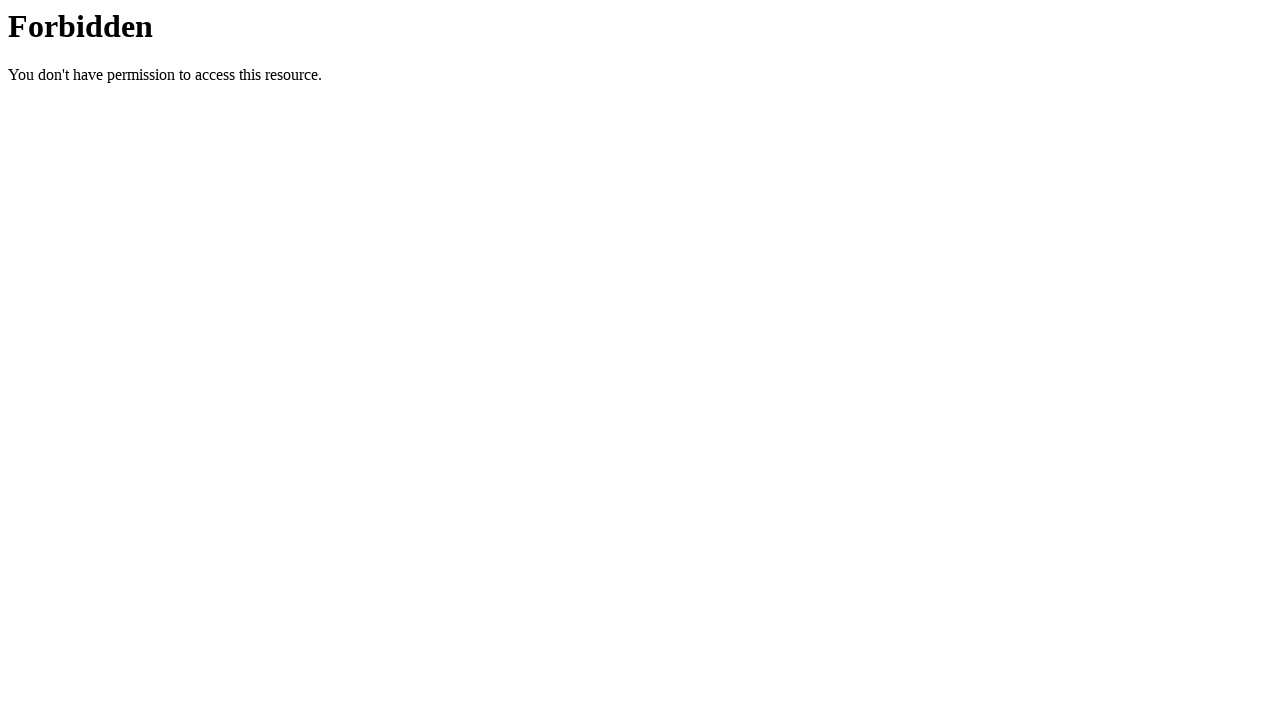

Navigated to TechPanda login page at http://live.techpanda.org/index.php/customer/account/login/
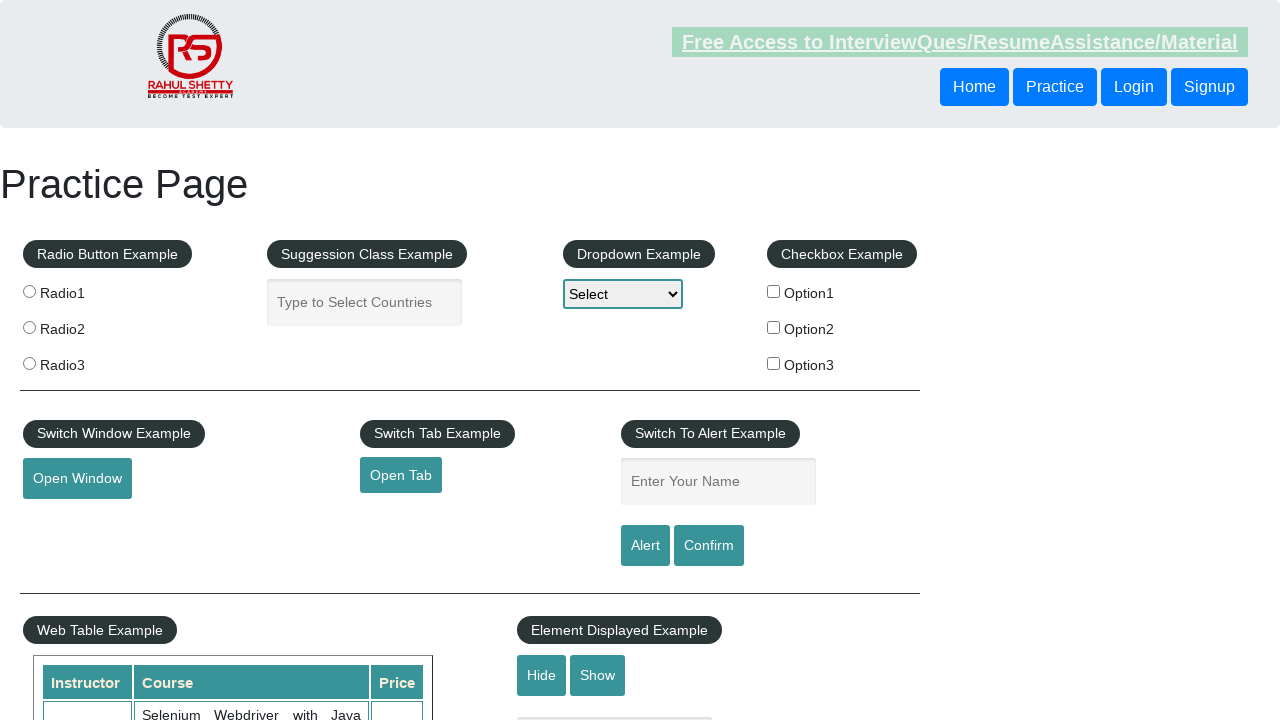

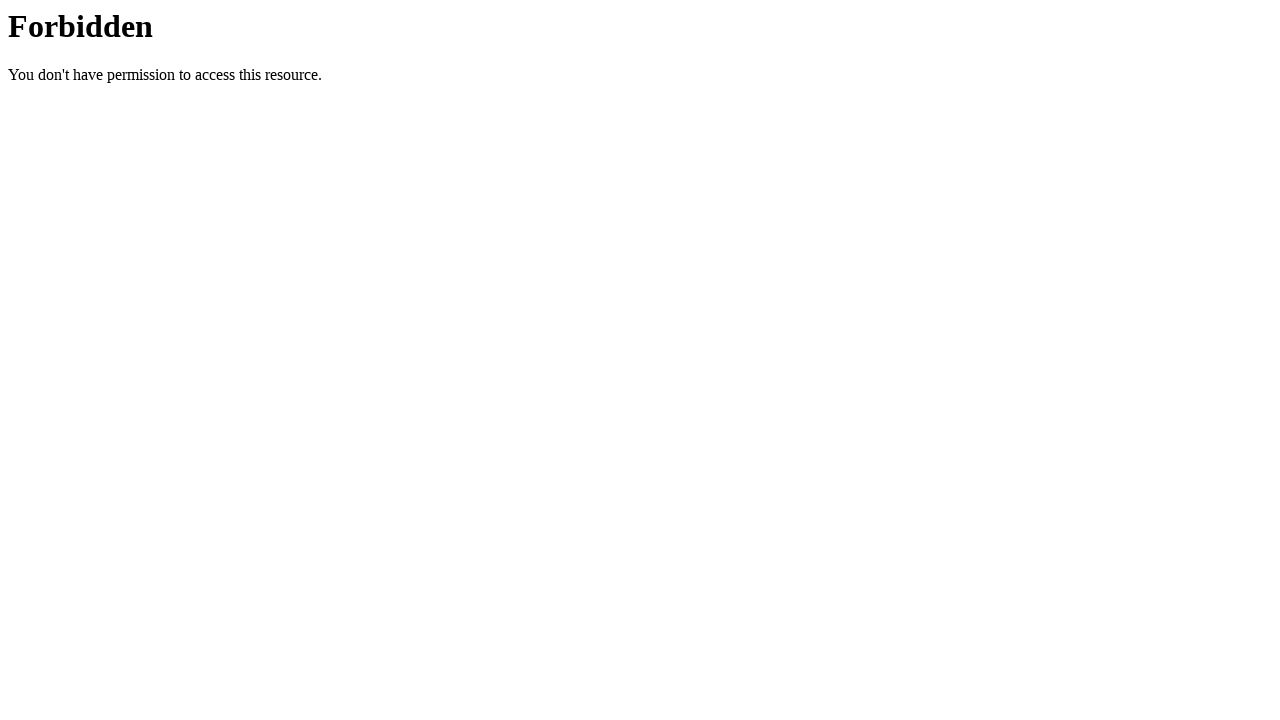